Navigates to a practice form page and queries form elements (labels, inputs, divs) using parent traversal from the First Name input field

Starting URL: https://demoqa.com/automation-practice-form

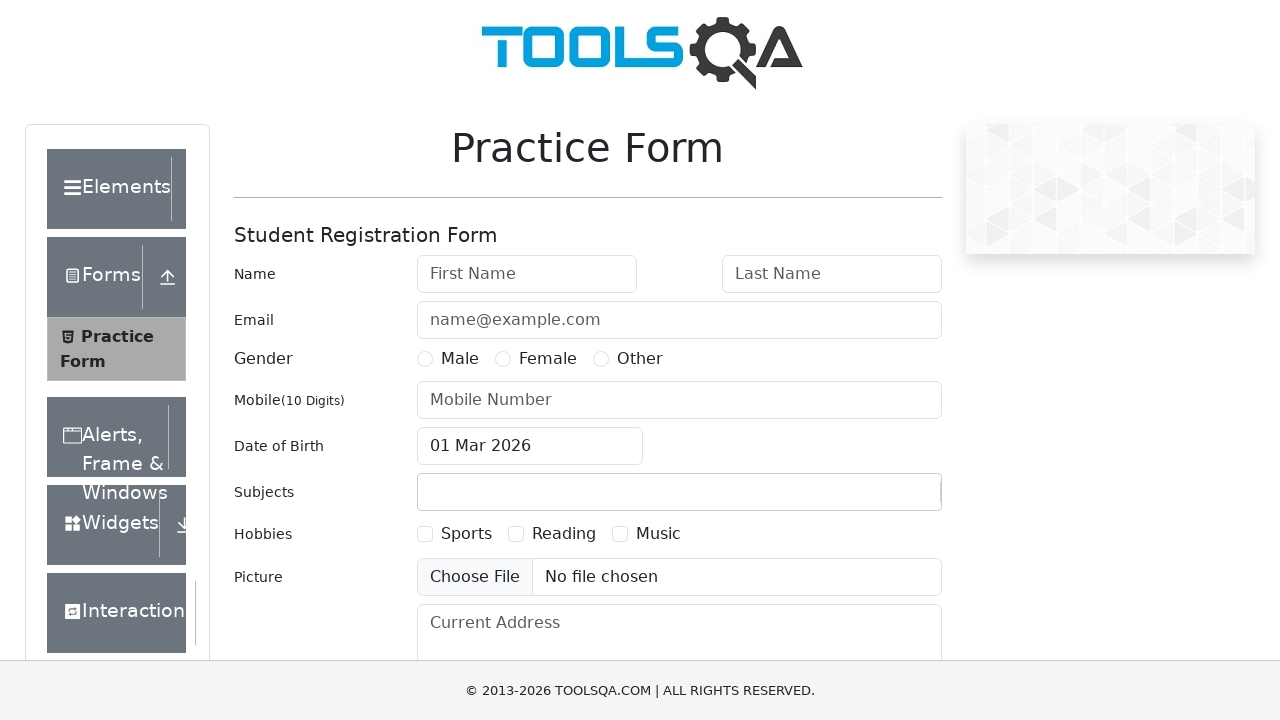

Waited for First Name input field to load
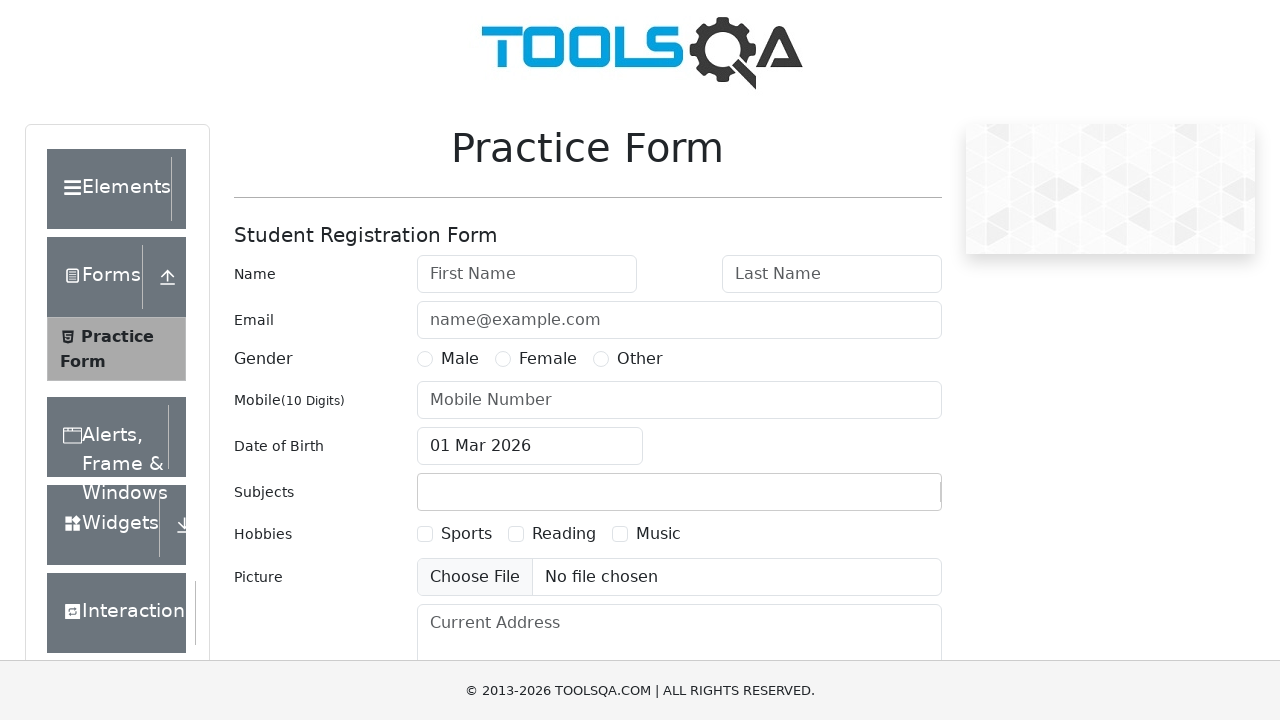

Located parent form element from First Name input
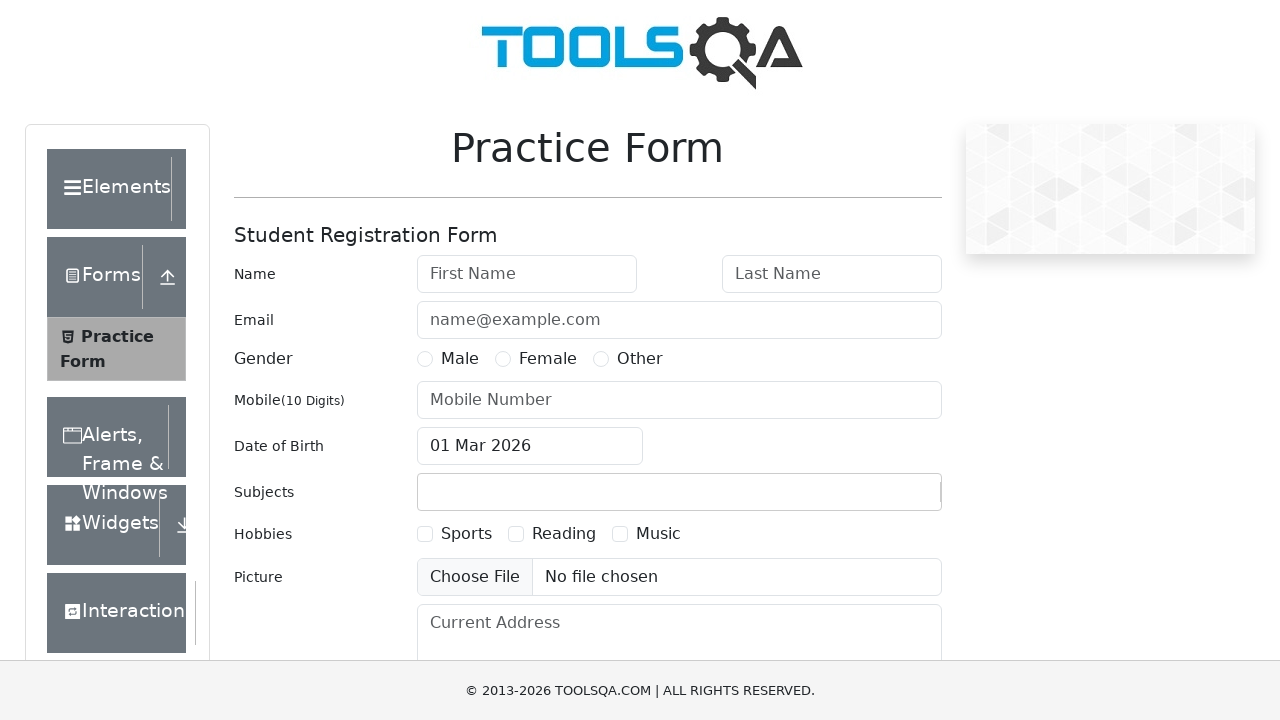

Waited for first label element in form
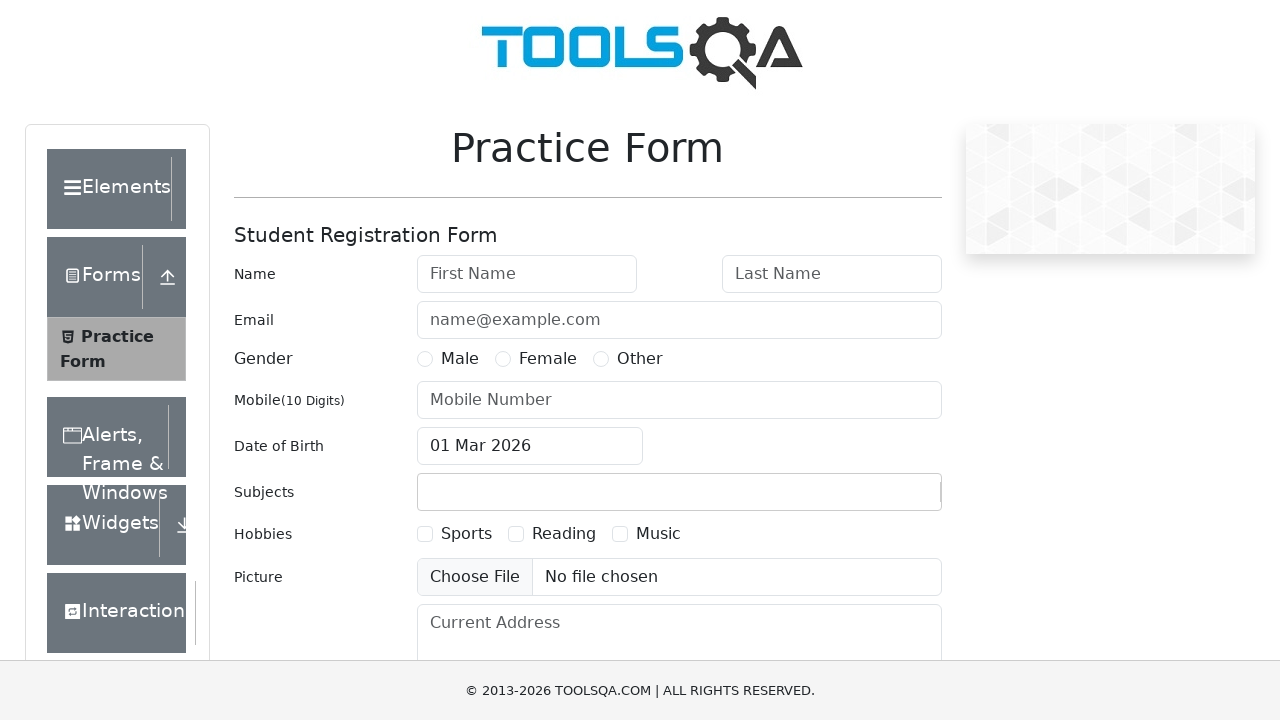

Waited for first input element in form
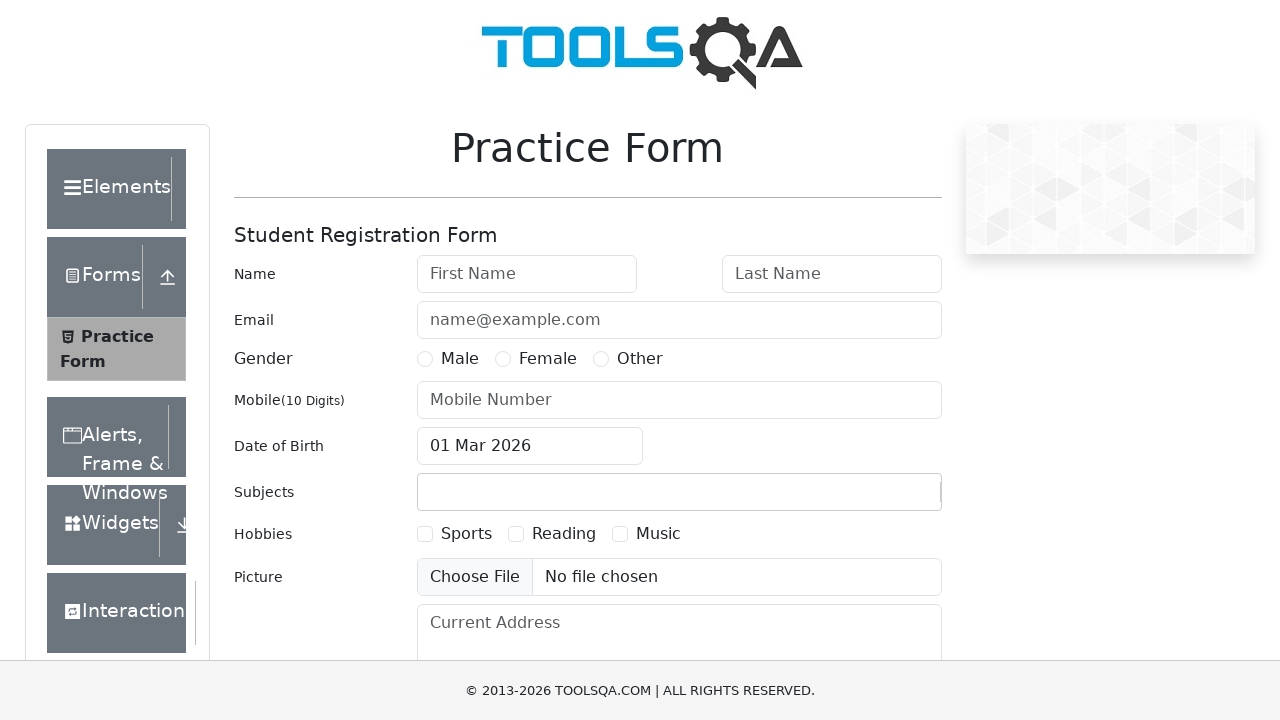

Waited for first div element in form
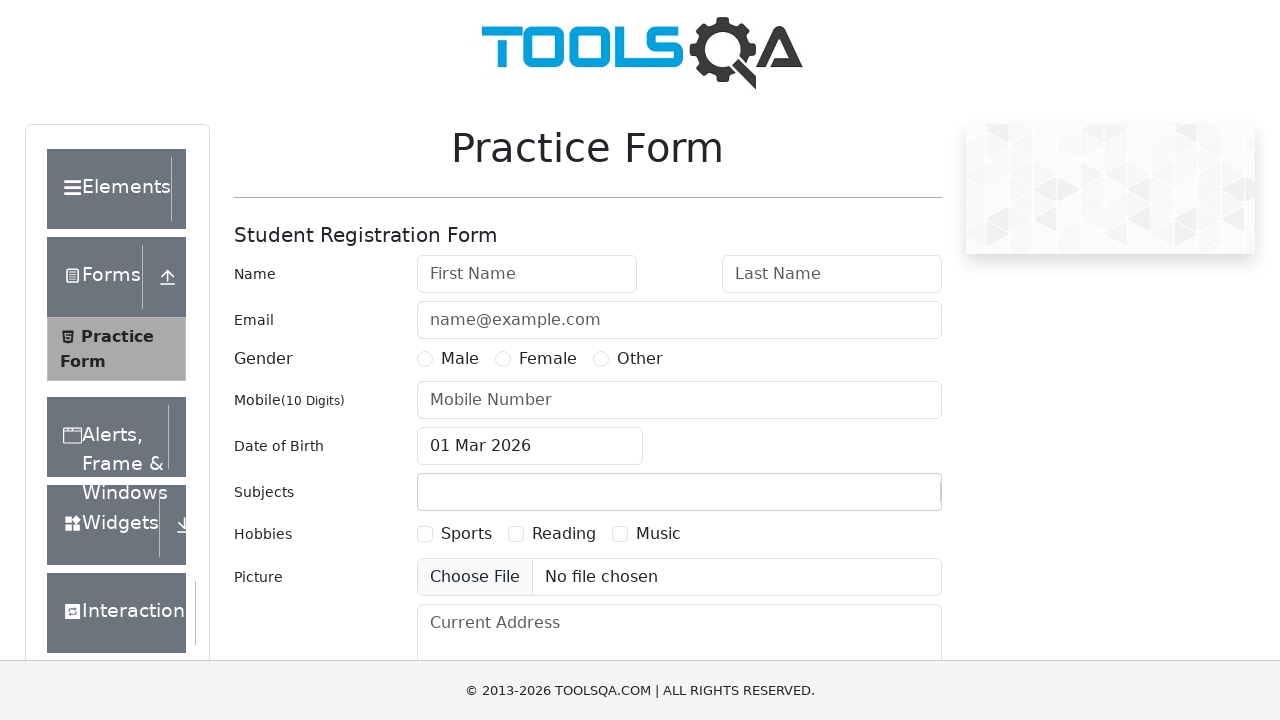

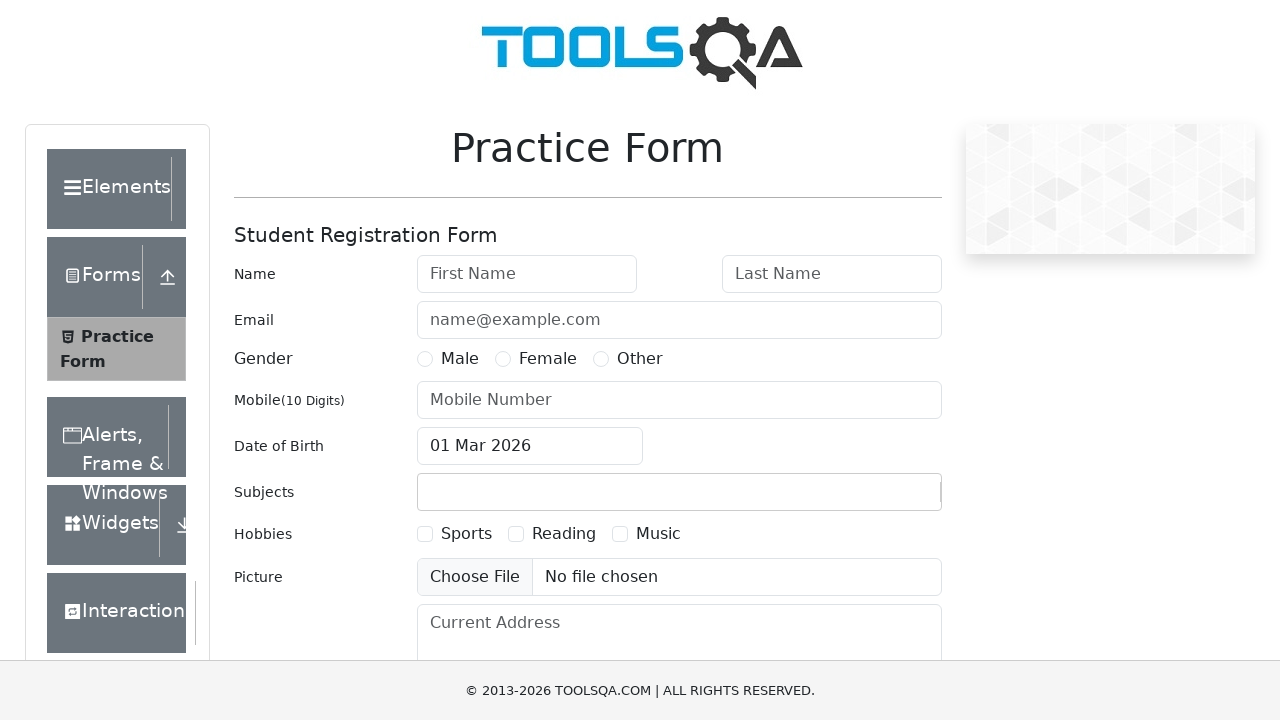